Tests checkbox functionality by verifying initial states, checking an unchecked checkbox, unchecking a checked checkbox, and verifying the final states.

Starting URL: https://the-internet.herokuapp.com/checkboxes

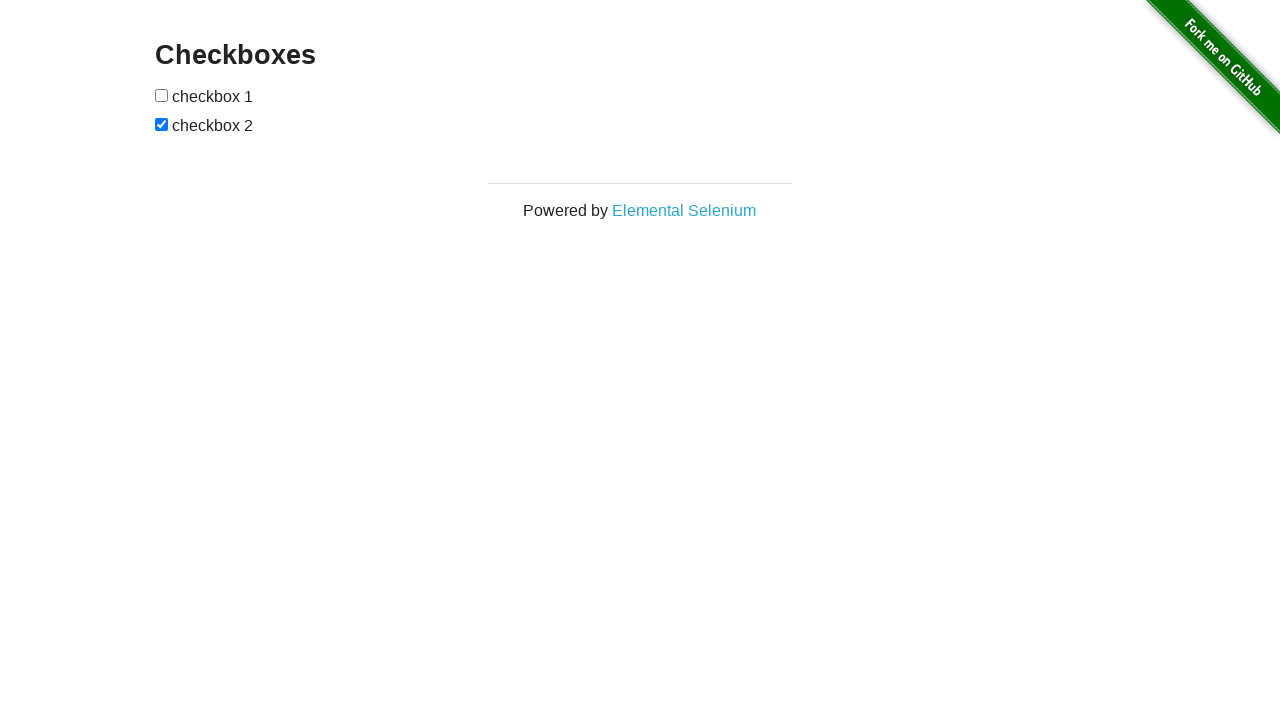

Checkboxes container loaded and is visible
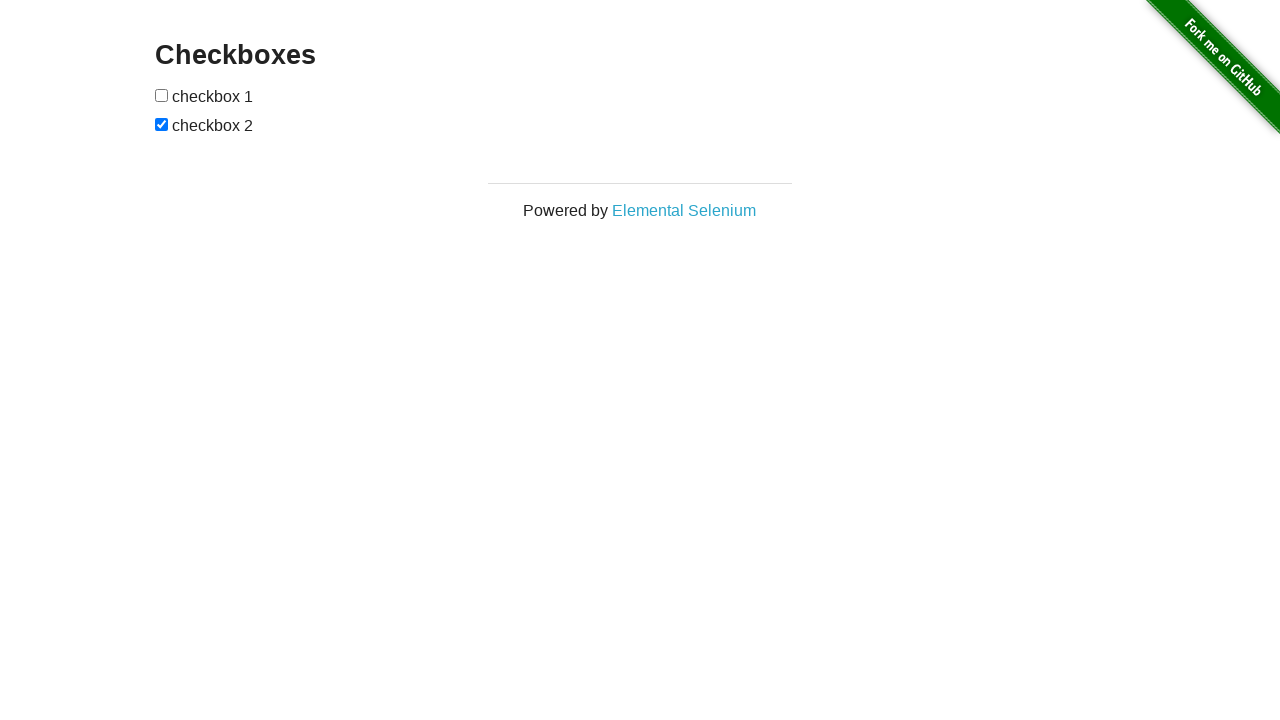

Verified checkbox 1 is initially unchecked
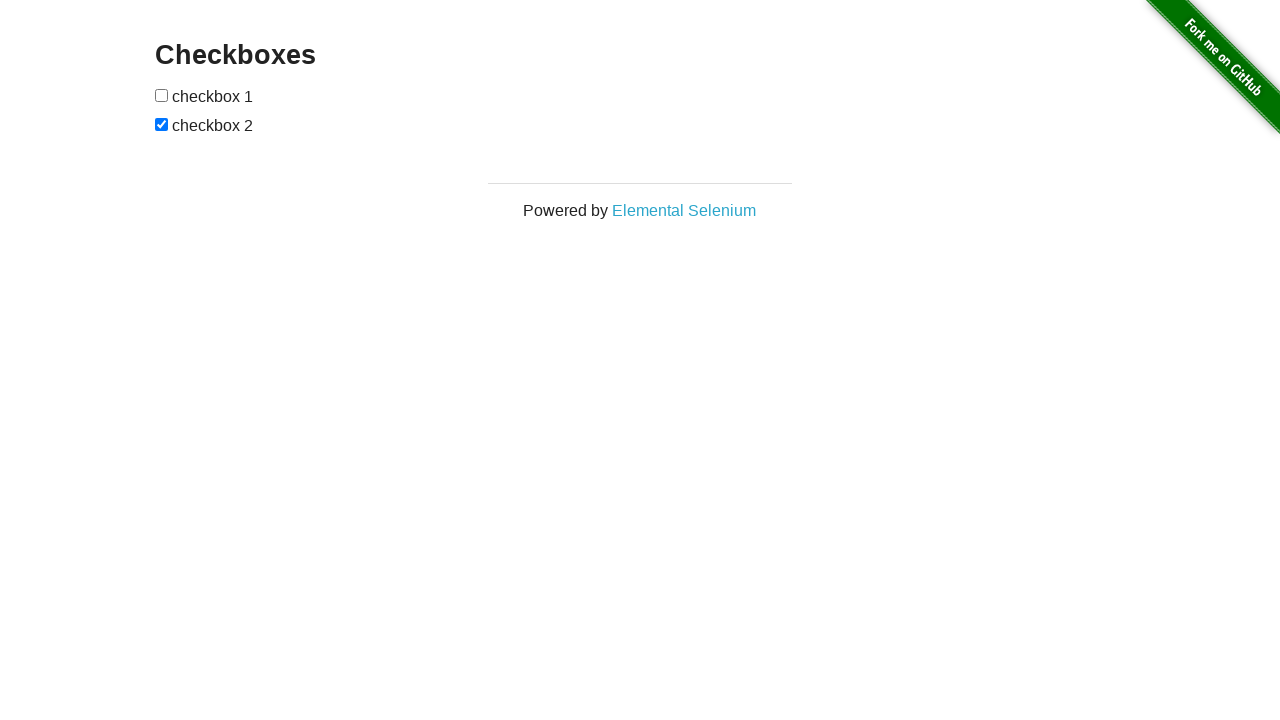

Verified checkbox 2 is initially checked
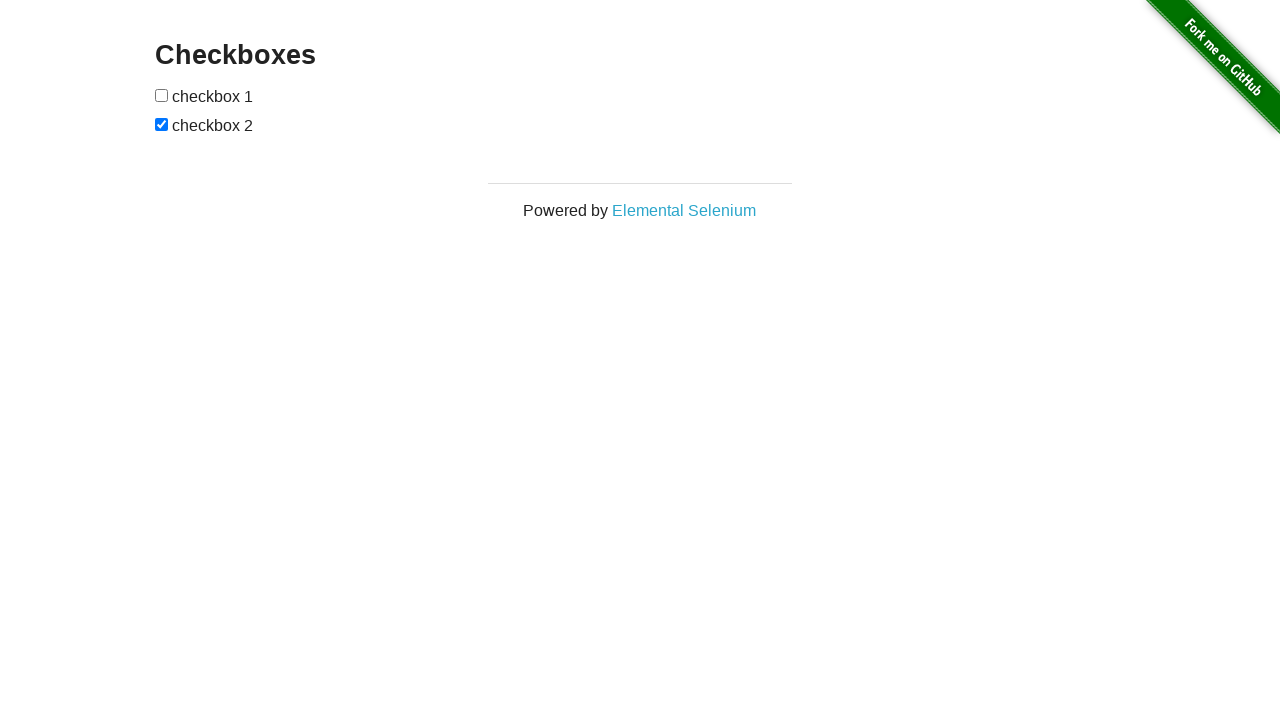

Checked checkbox 1 at (162, 95) on input[type="checkbox"]:nth-child(1)
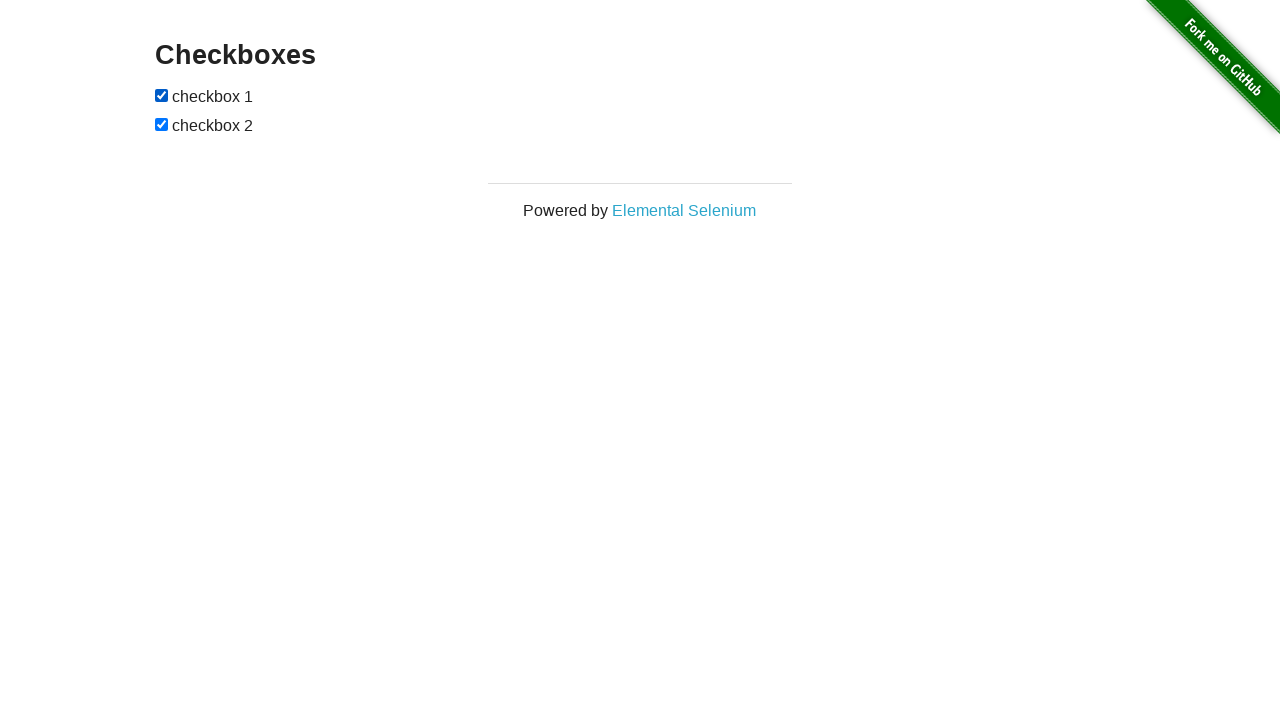

Unchecked checkbox 2 at (162, 124) on input[type="checkbox"] >> nth=1
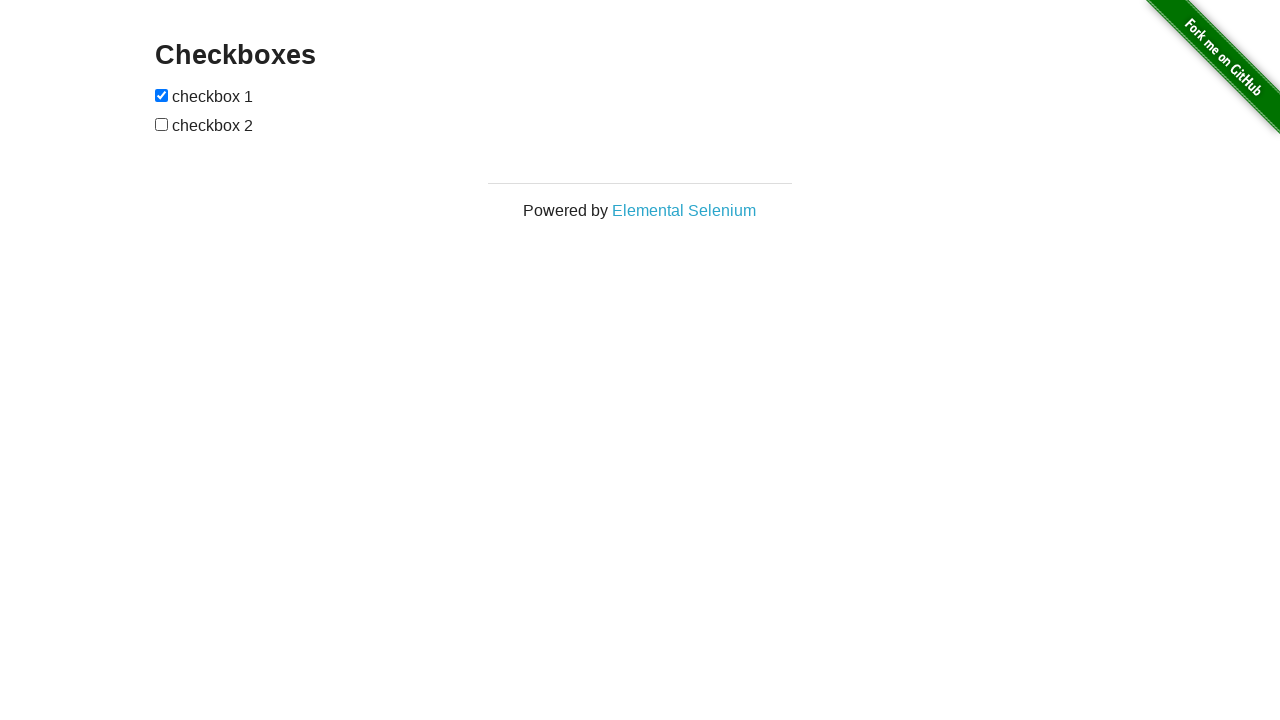

Verified checkbox 1 is now checked
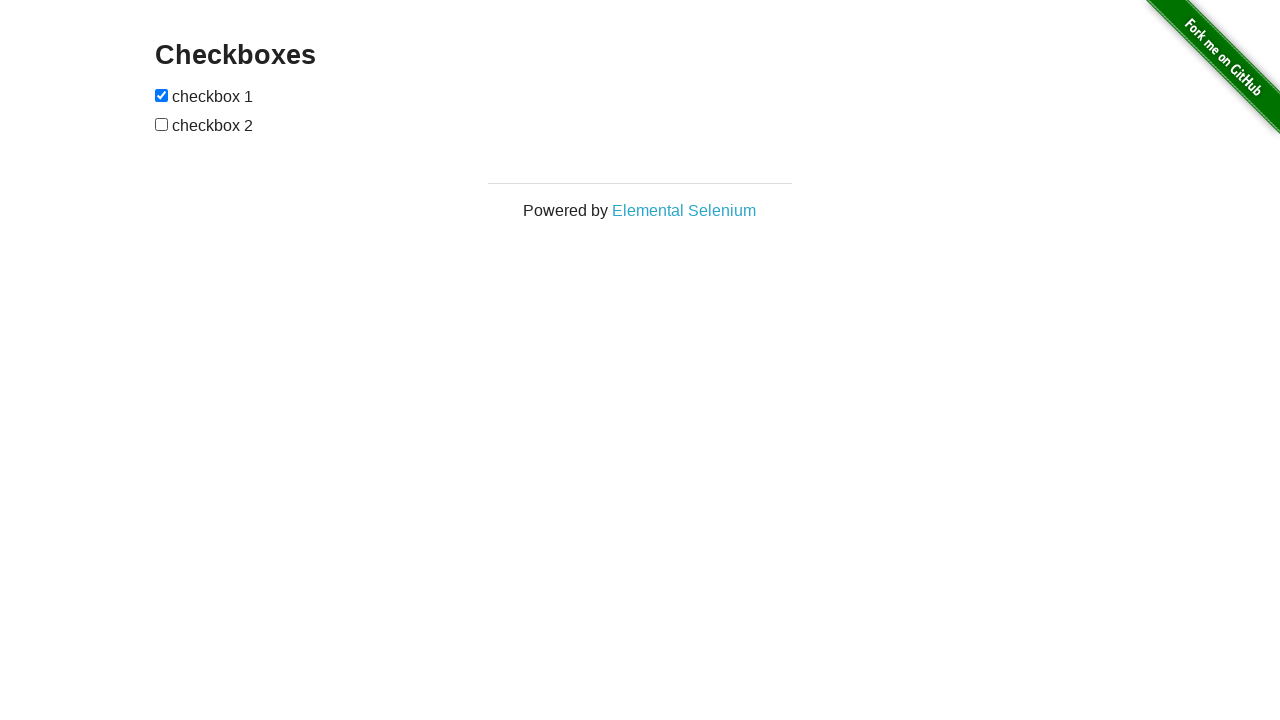

Verified checkbox 2 is now unchecked
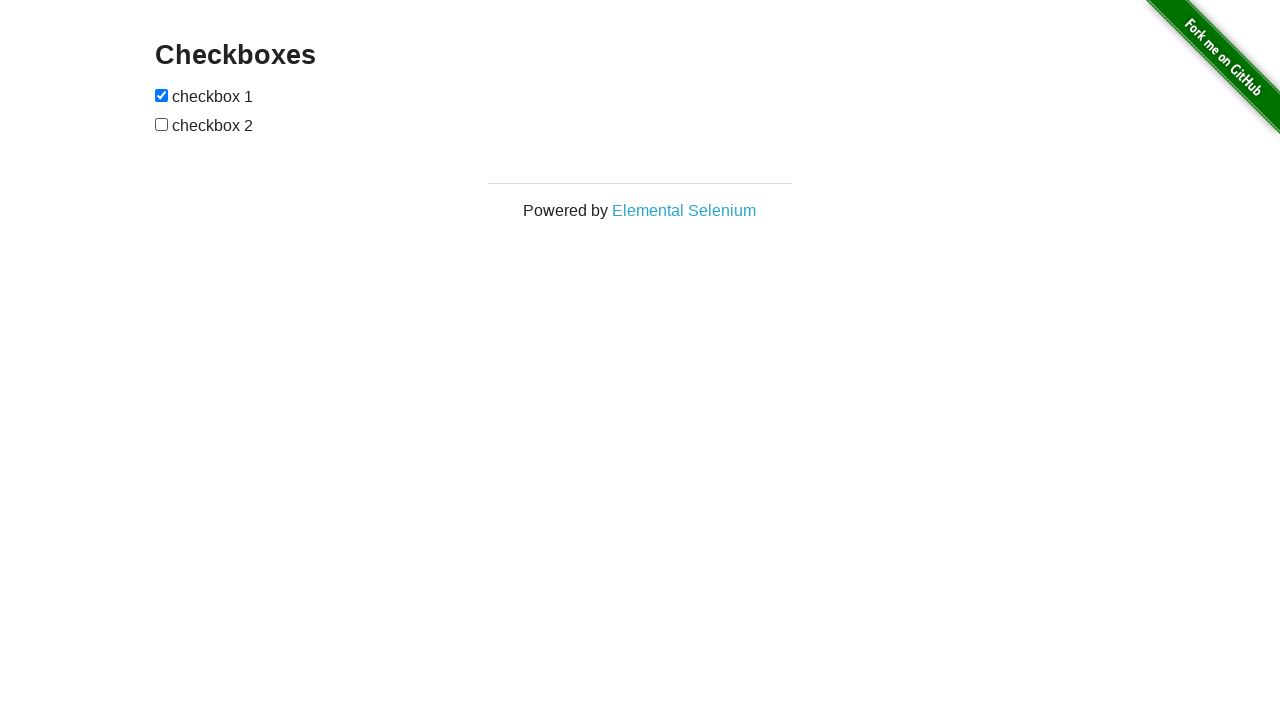

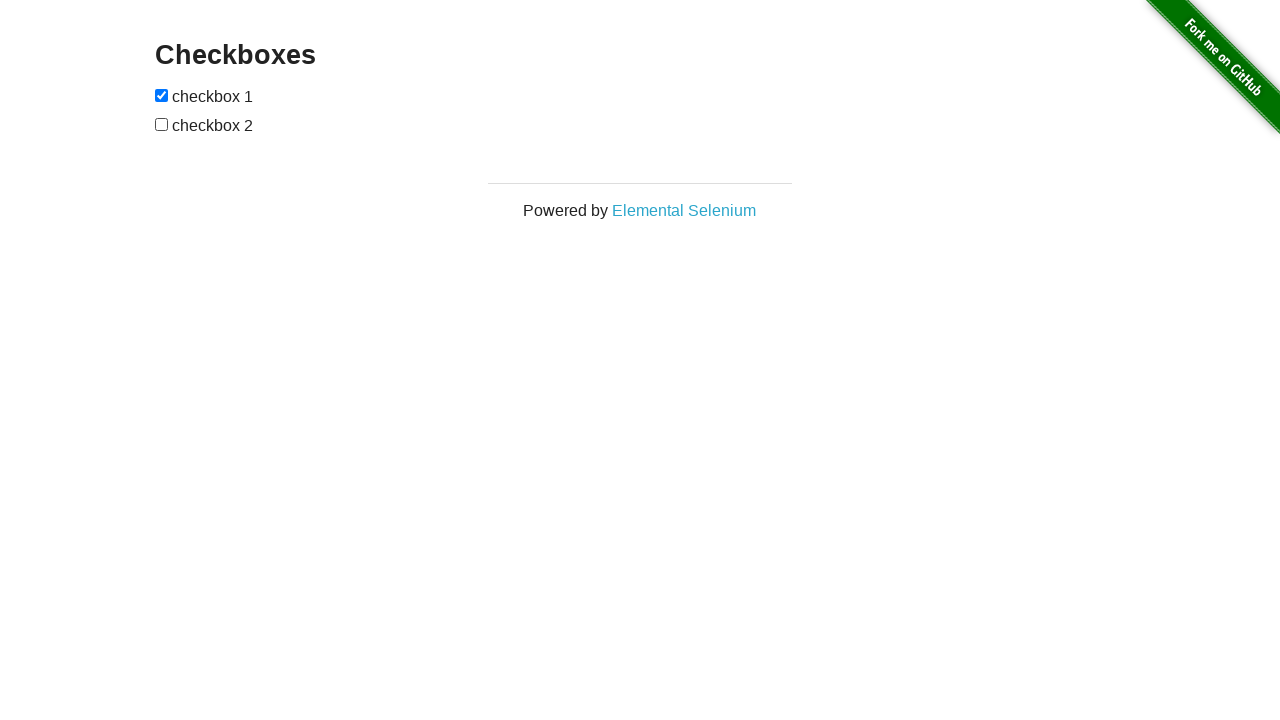